Tests the age form by entering a name and age, then submitting the form

Starting URL: https://kristinek.github.io/site/examples/age

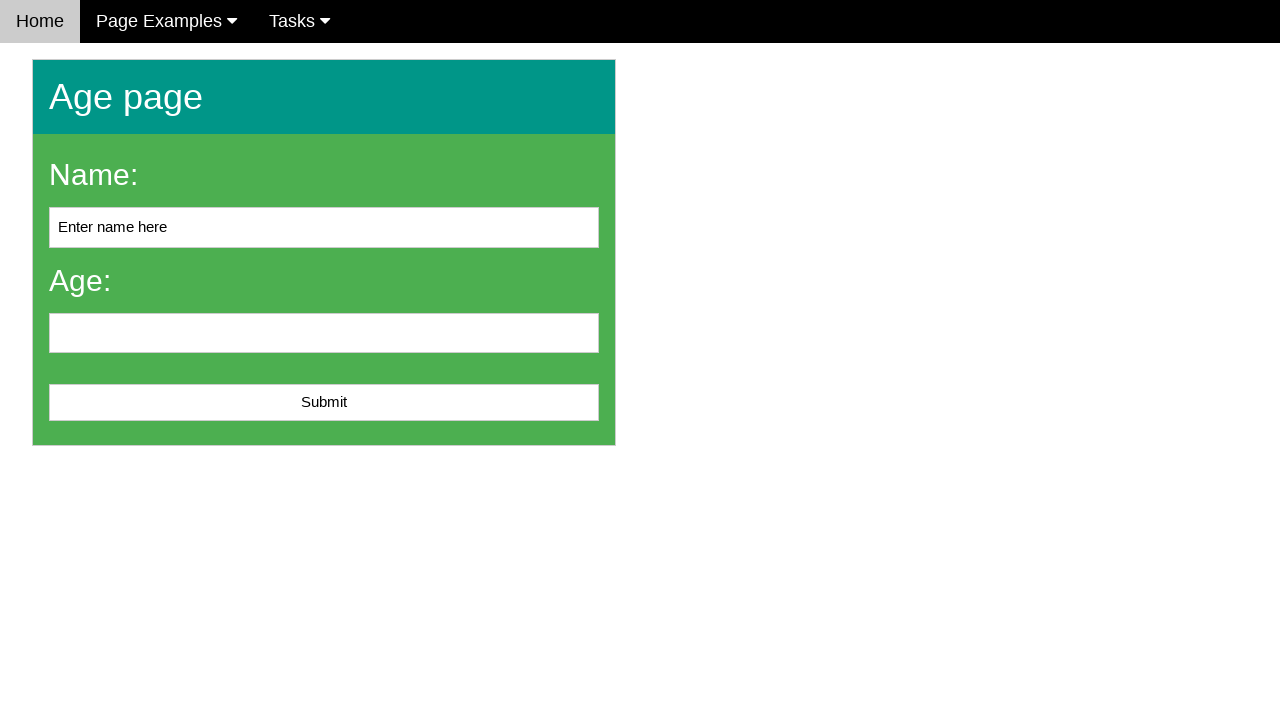

Cleared the name field on #name
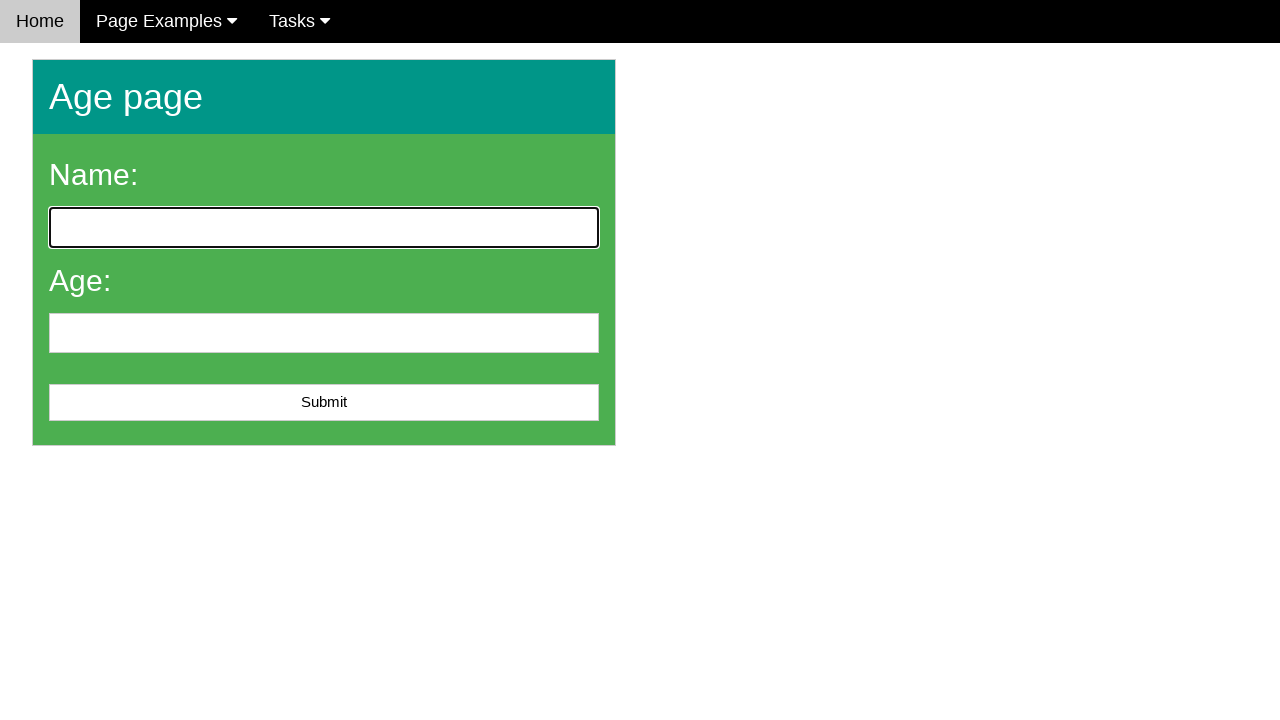

Entered name 'John Smith' in the name field on #name
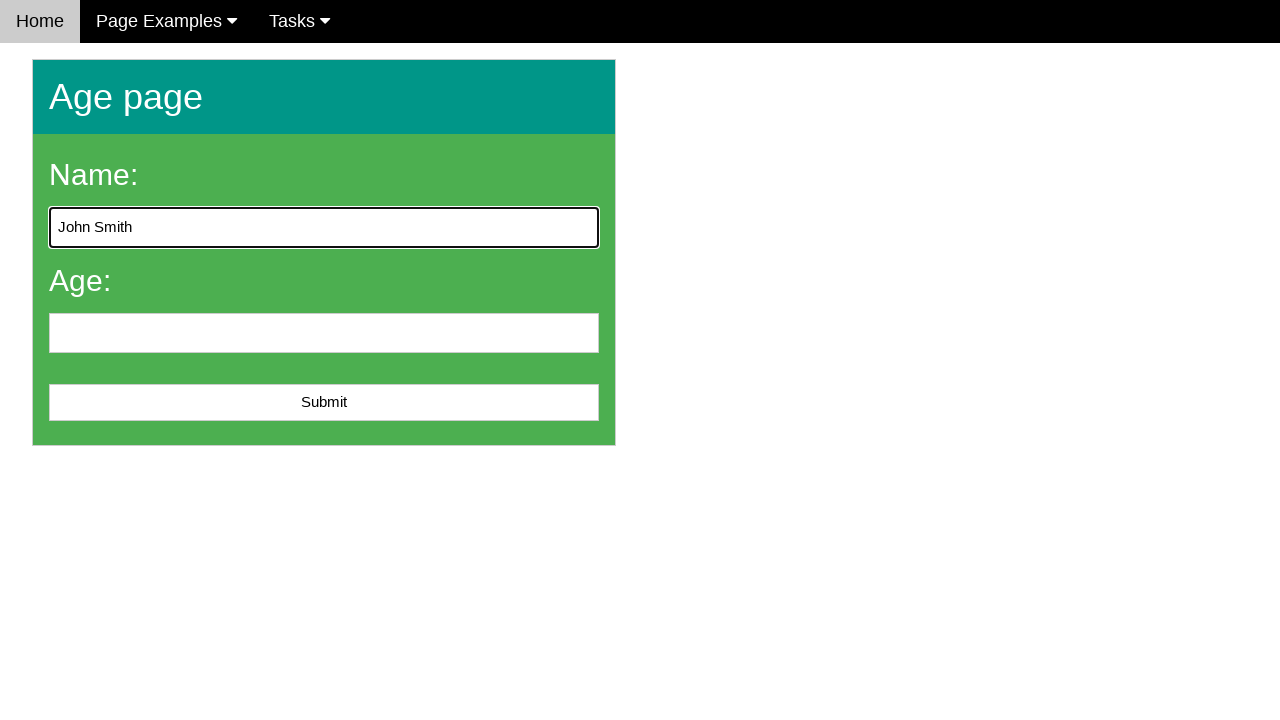

Entered age '25' in the age field on #age
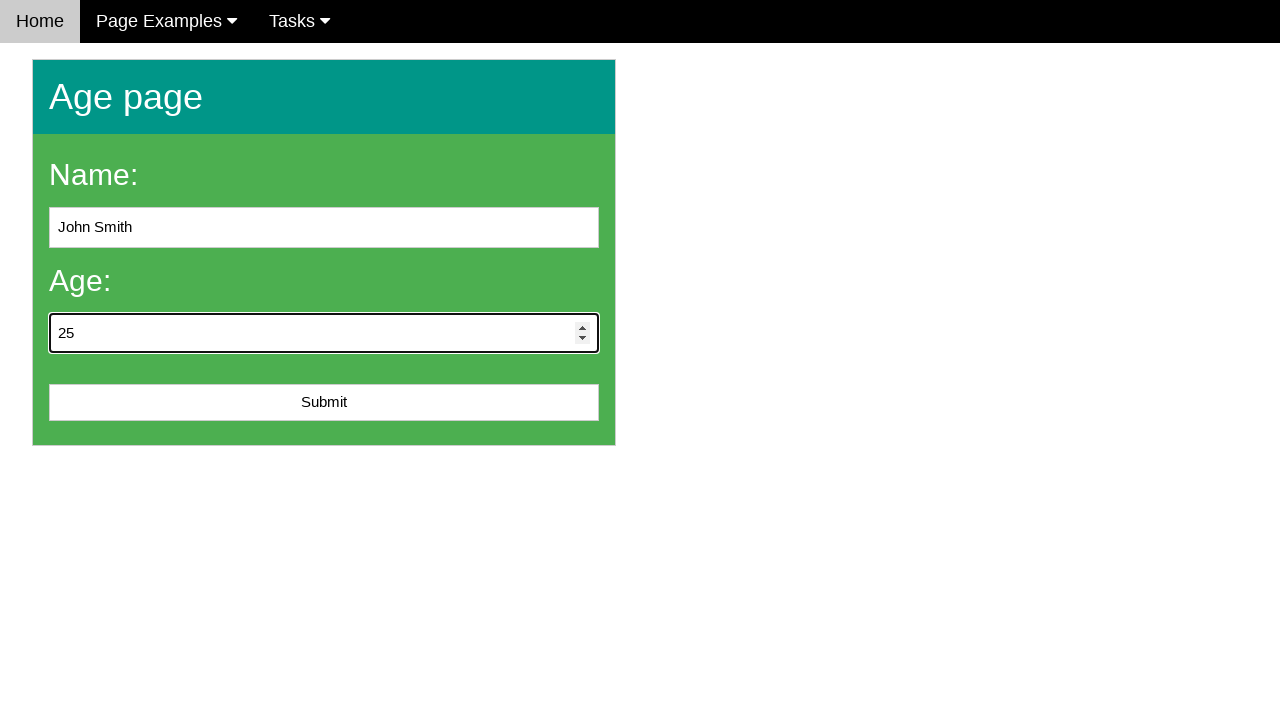

Clicked the submit button to submit the age form at (324, 403) on #submit
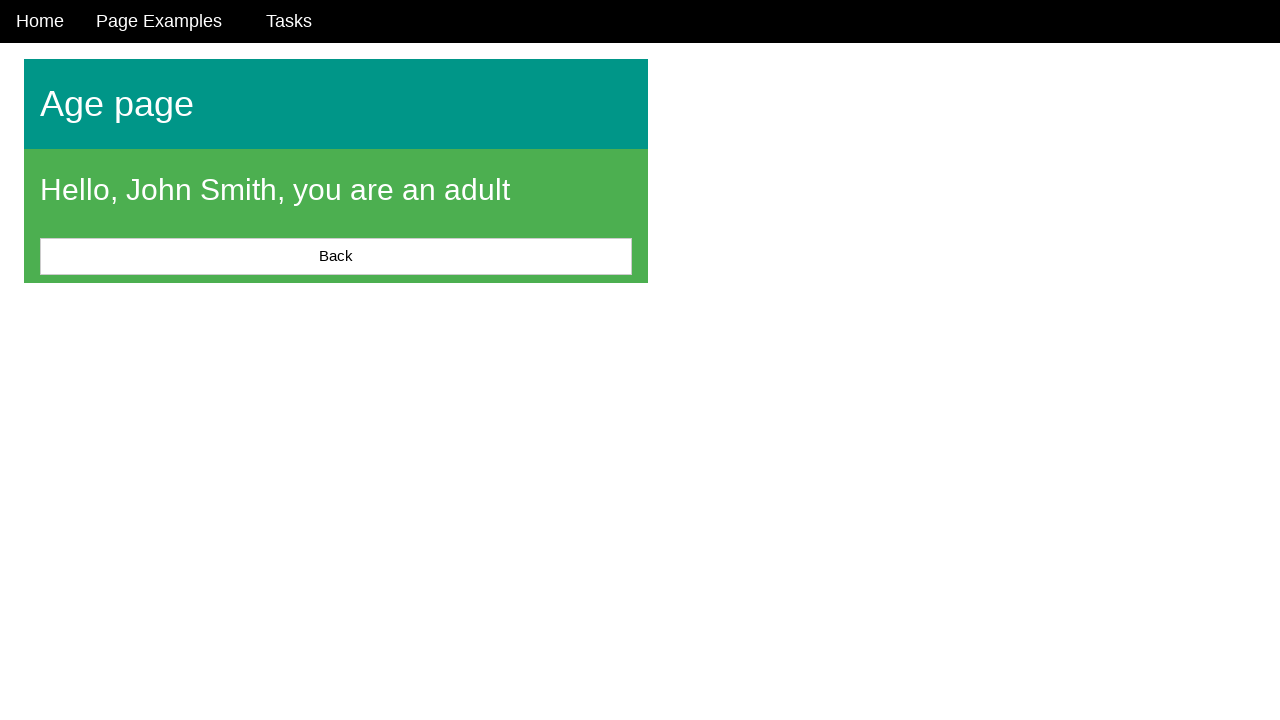

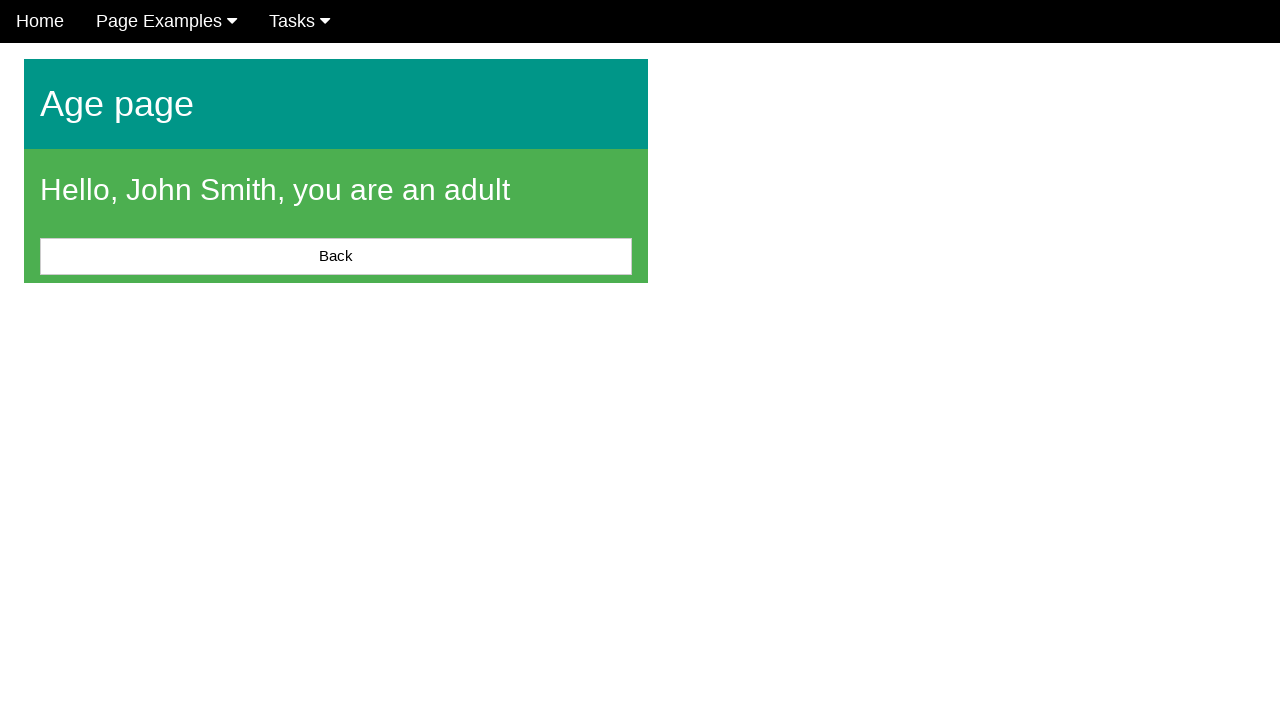